Tests button click functionality by navigating to the Buttons page and performing double-click, right-click, and regular click actions, verifying the corresponding messages appear.

Starting URL: https://demoqa.com/

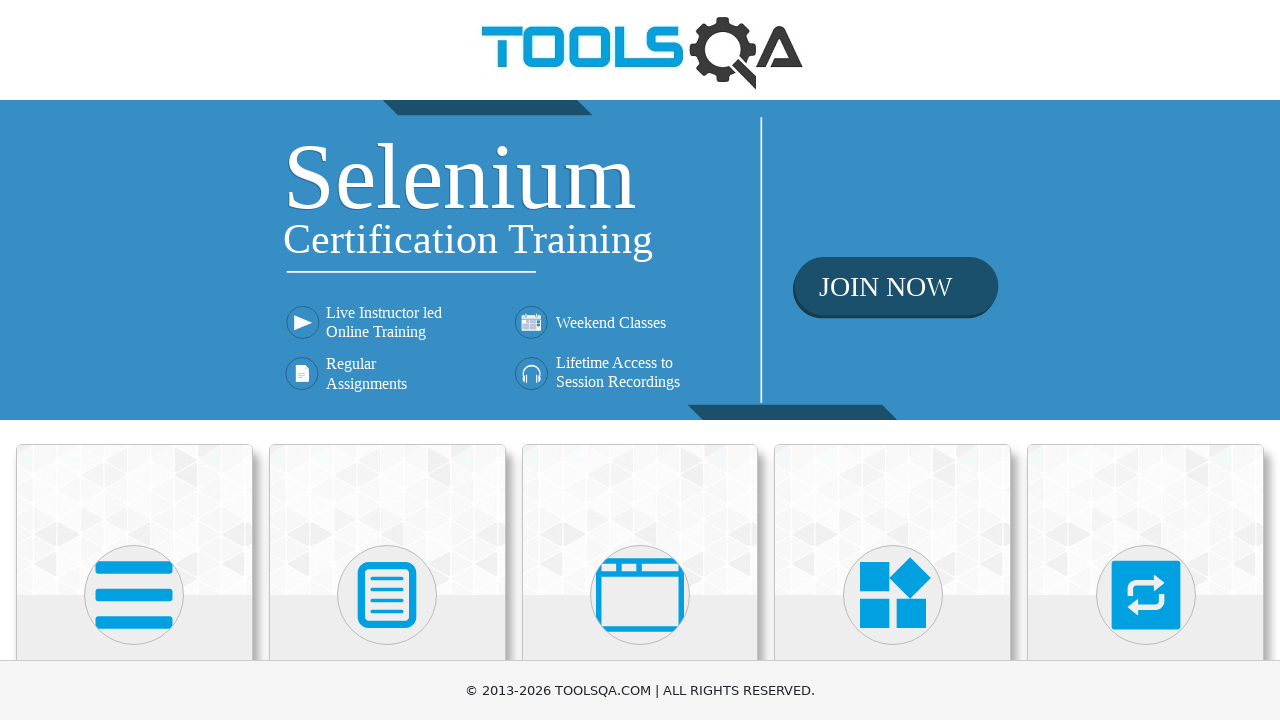

Clicked on Elements category at (134, 360) on internal:text="Elements"i
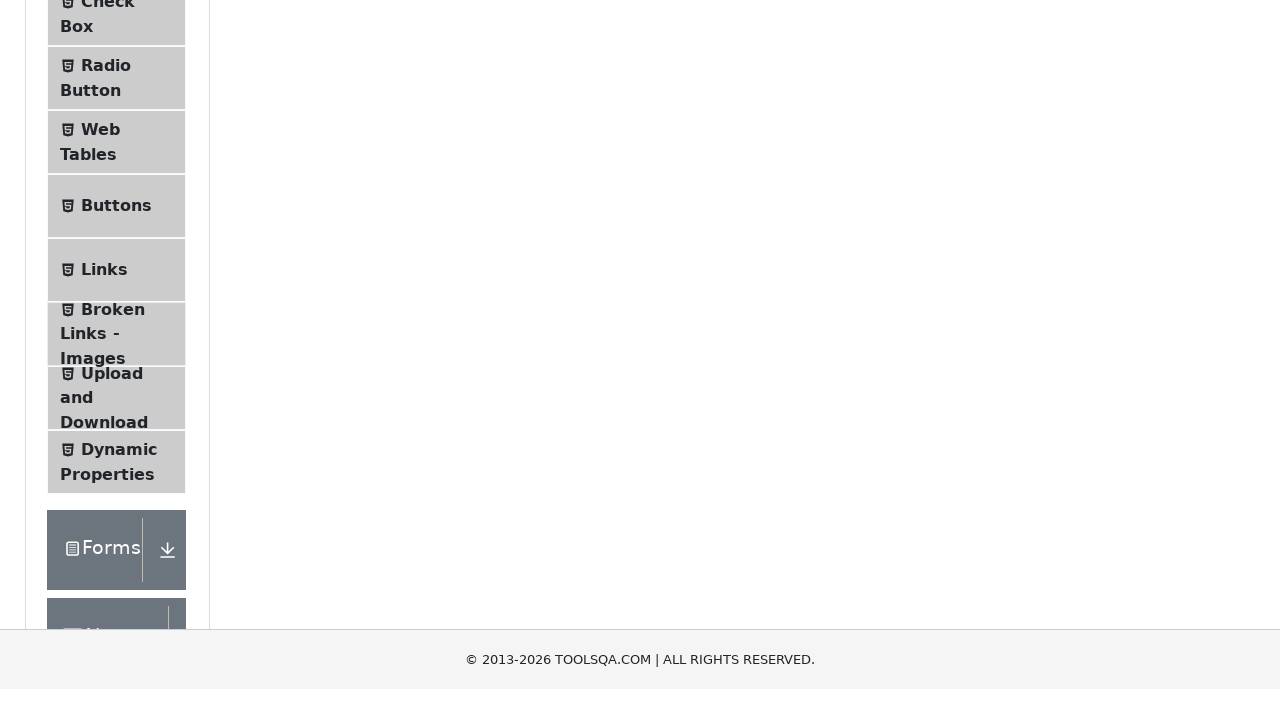

Clicked on Buttons subcategory at (116, 517) on internal:text="Buttons"i
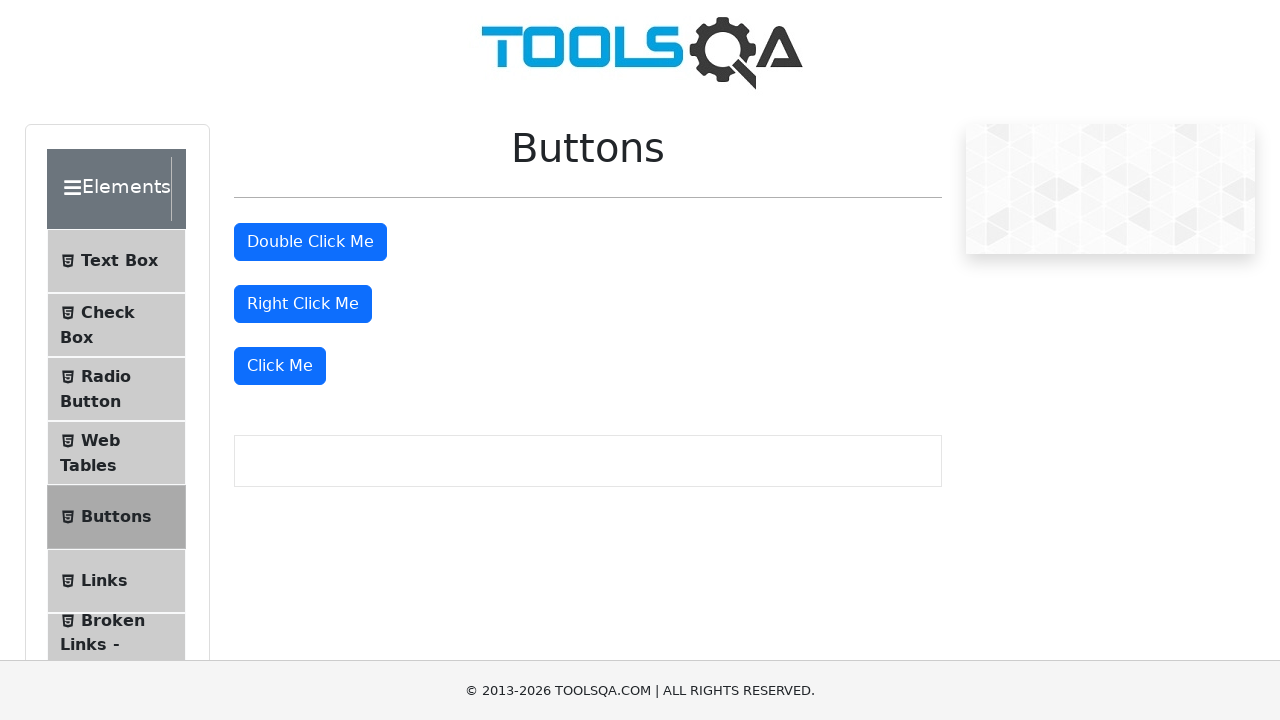

Double-clicked the 'Double Click Me' button at (310, 242) on internal:text="Double Click Me"i
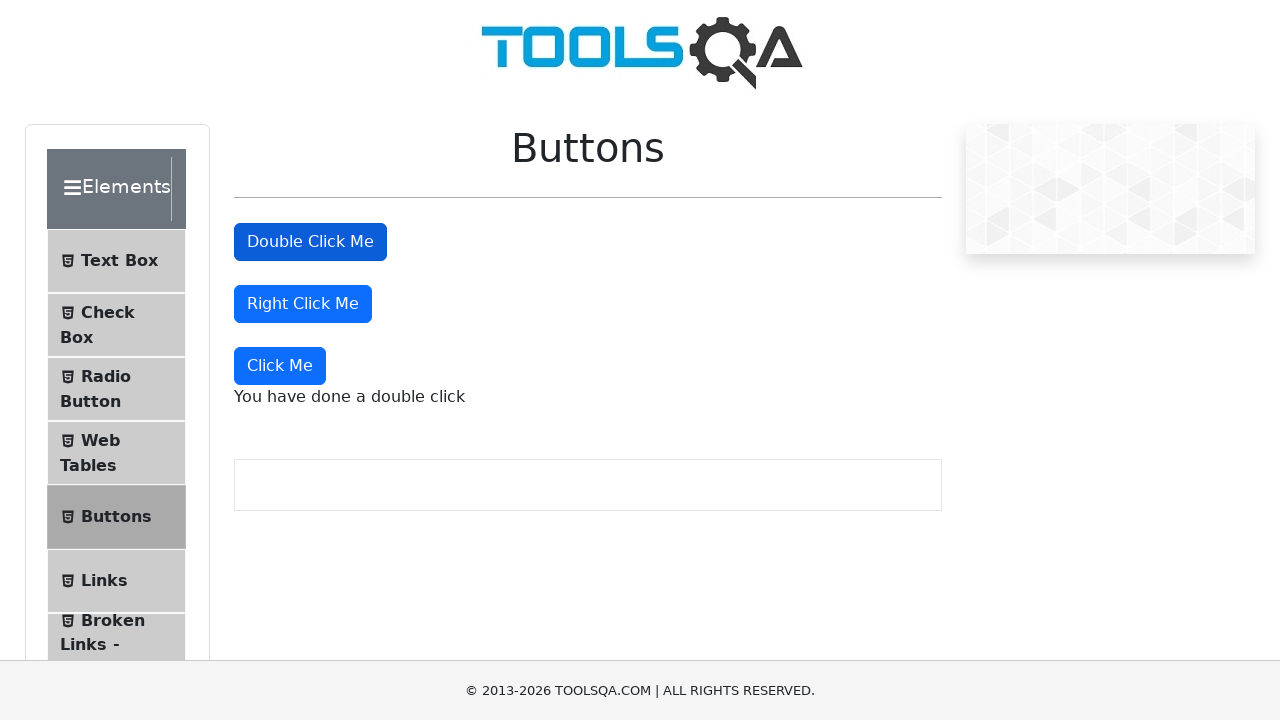

Verified double click message appeared
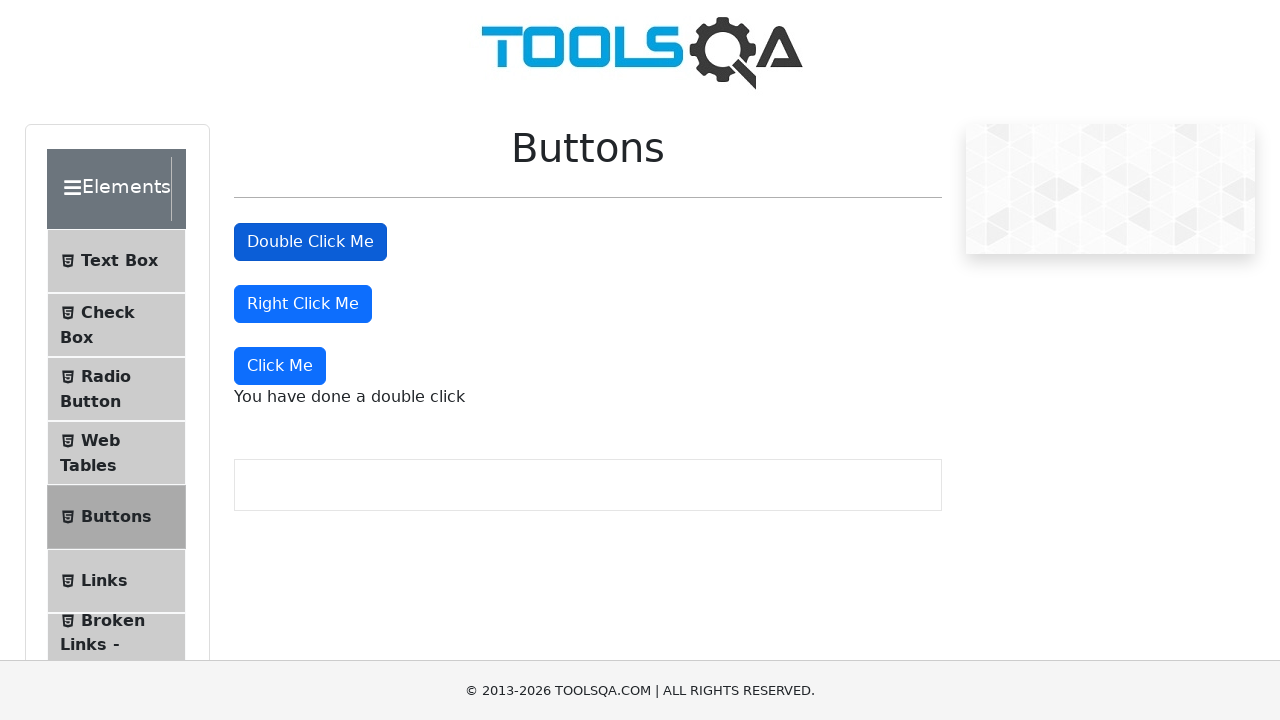

Right-clicked the 'Right Click Me' button at (303, 304) on internal:text="Right Click Me"i
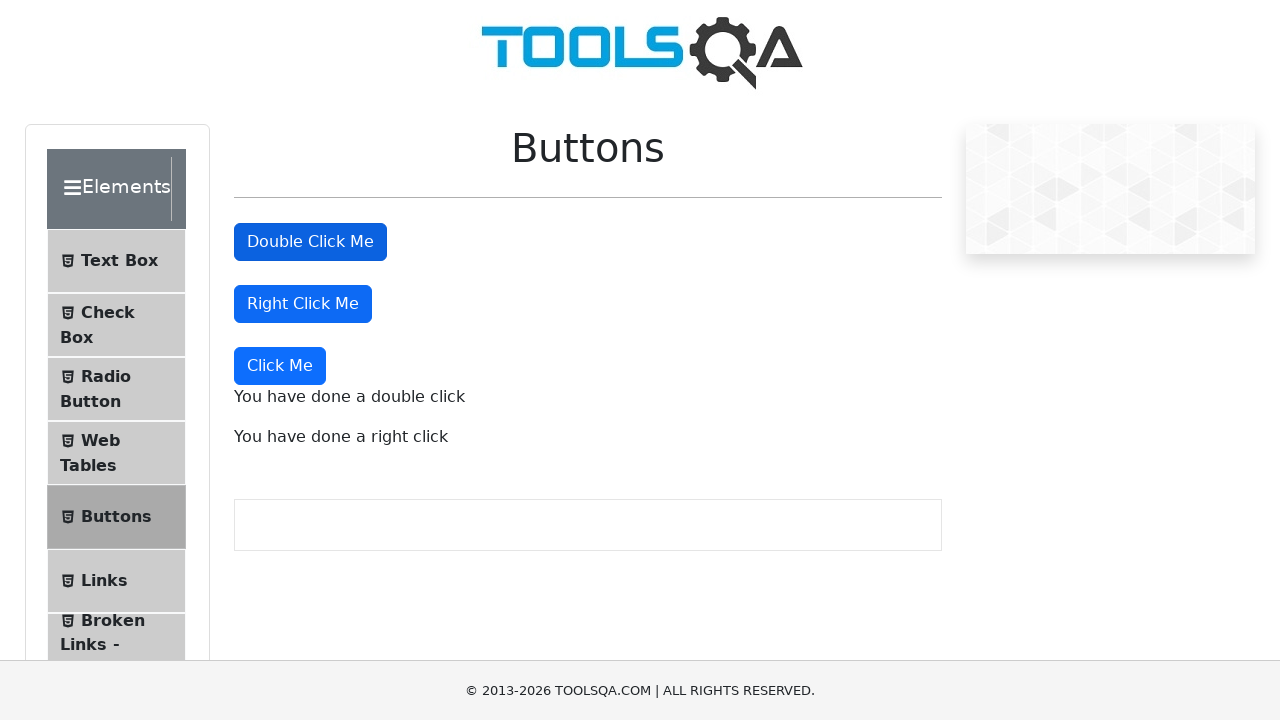

Verified right click message appeared
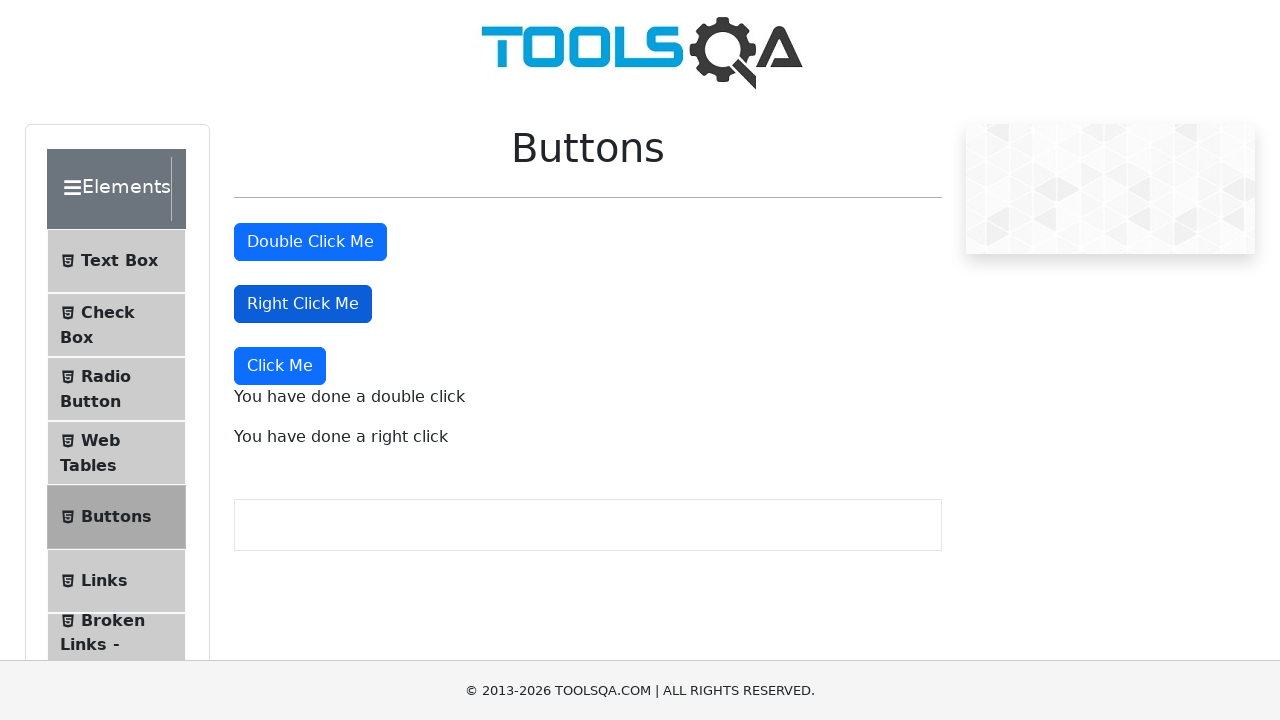

Clicked the 'Click Me' button at (280, 366) on internal:role=button[name="Click Me"s]
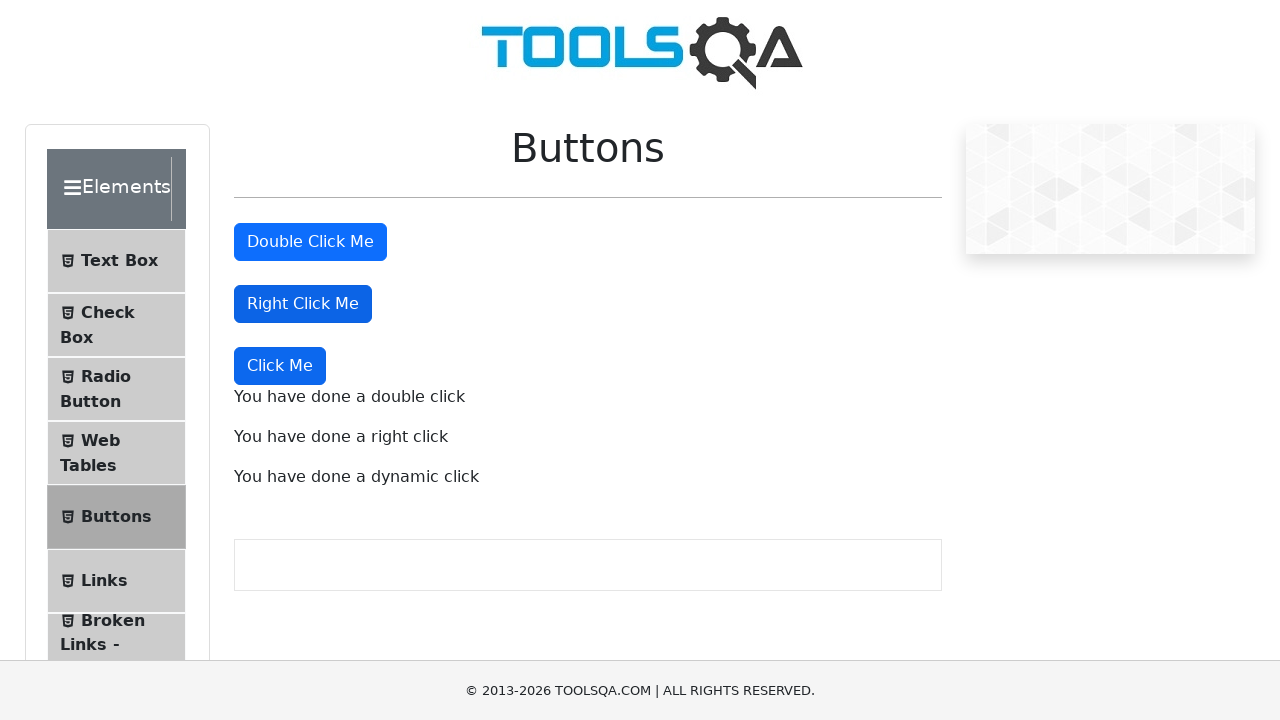

Verified dynamic click message appeared
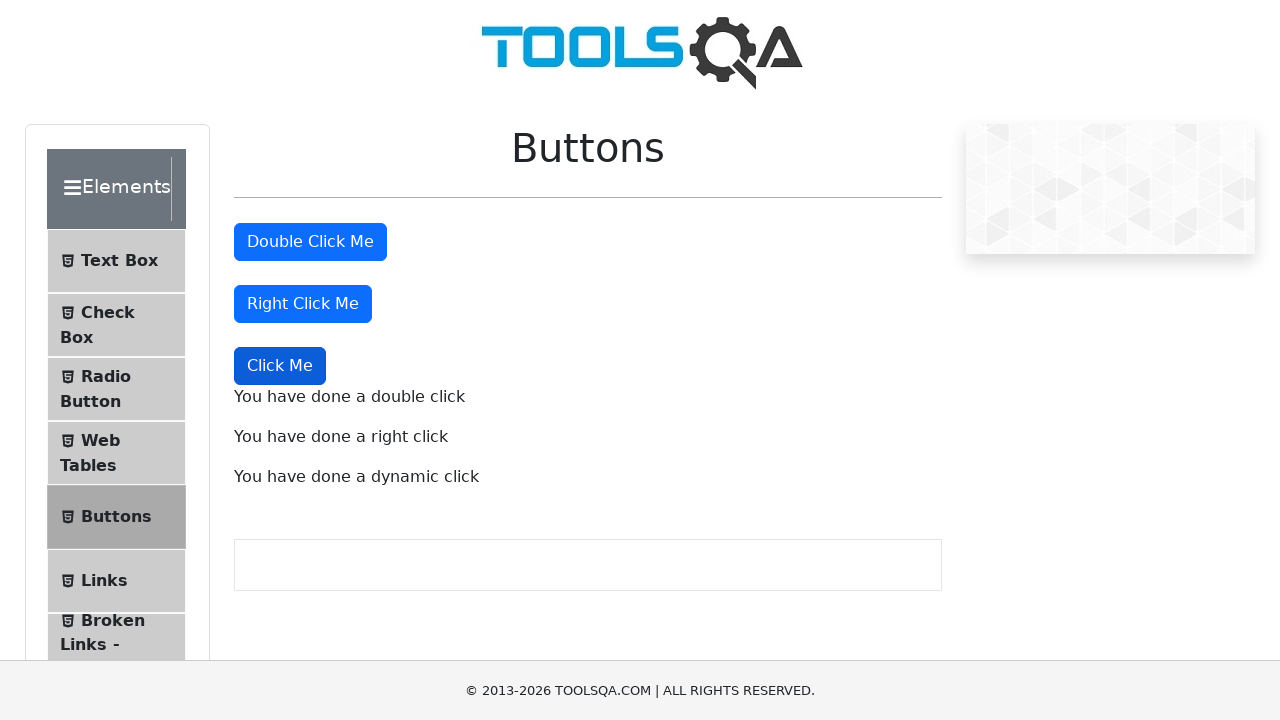

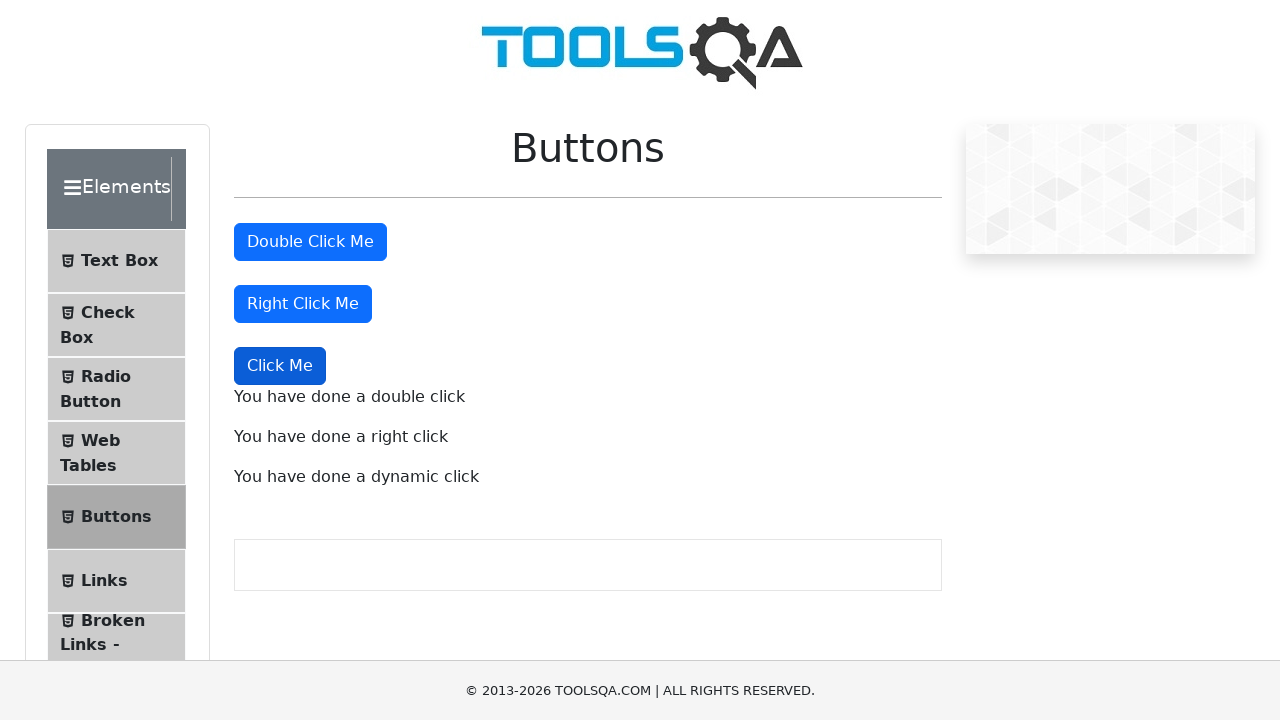